Tests JavaScript prompt popup functionality by clicking the JS Prompt button and accepting the alert dialog that appears.

Starting URL: https://the-internet.herokuapp.com/javascript_alerts

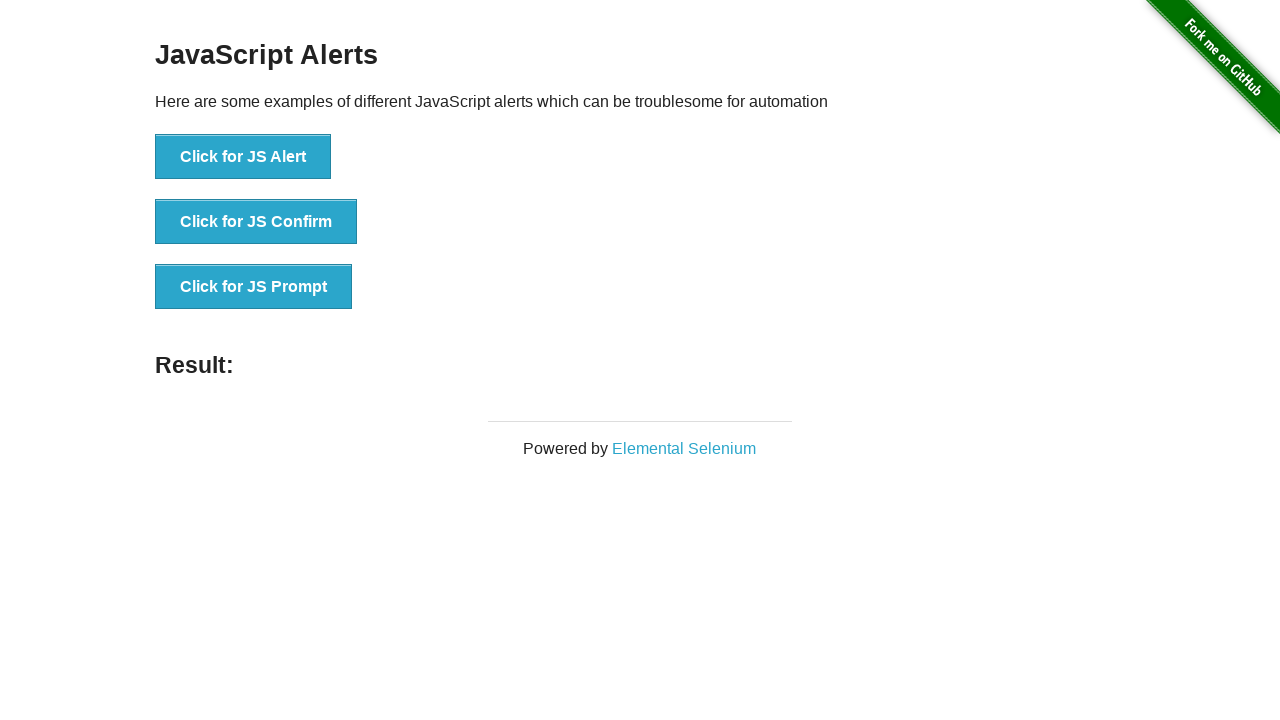

Clicked the JS Prompt button at (254, 287) on xpath=//button[text()='Click for JS Prompt']
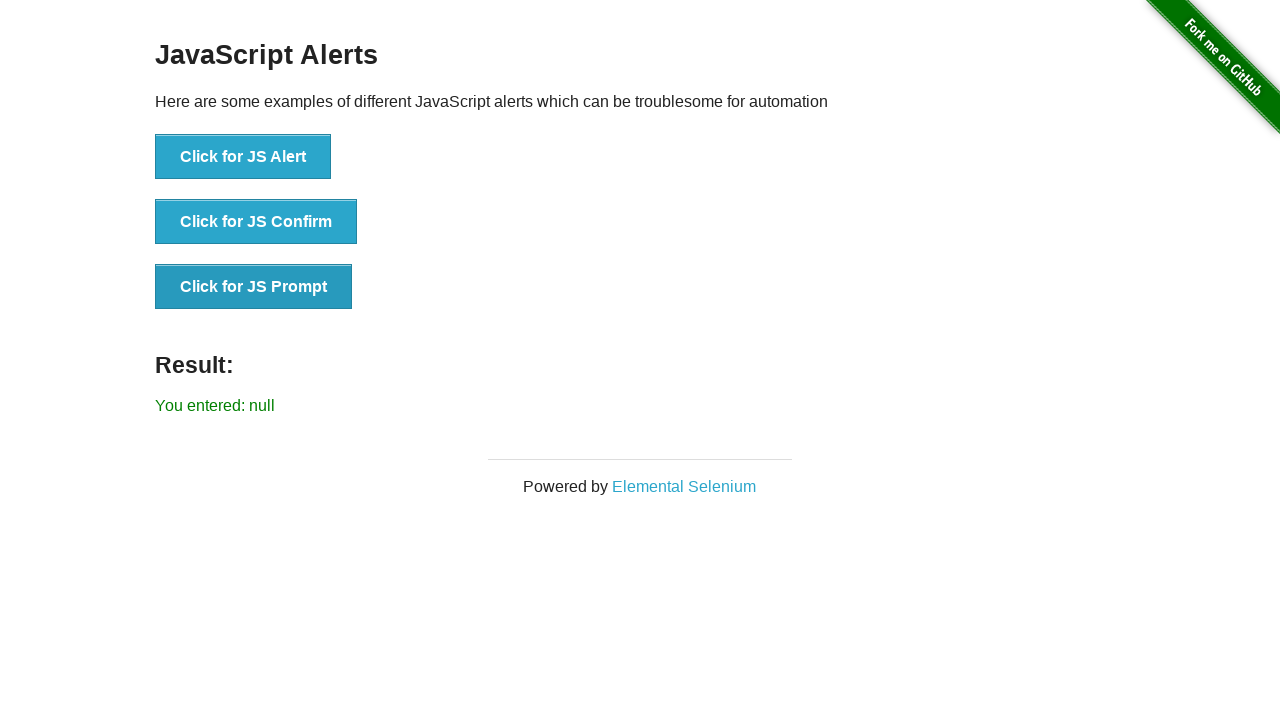

Set up dialog handler to accept prompts
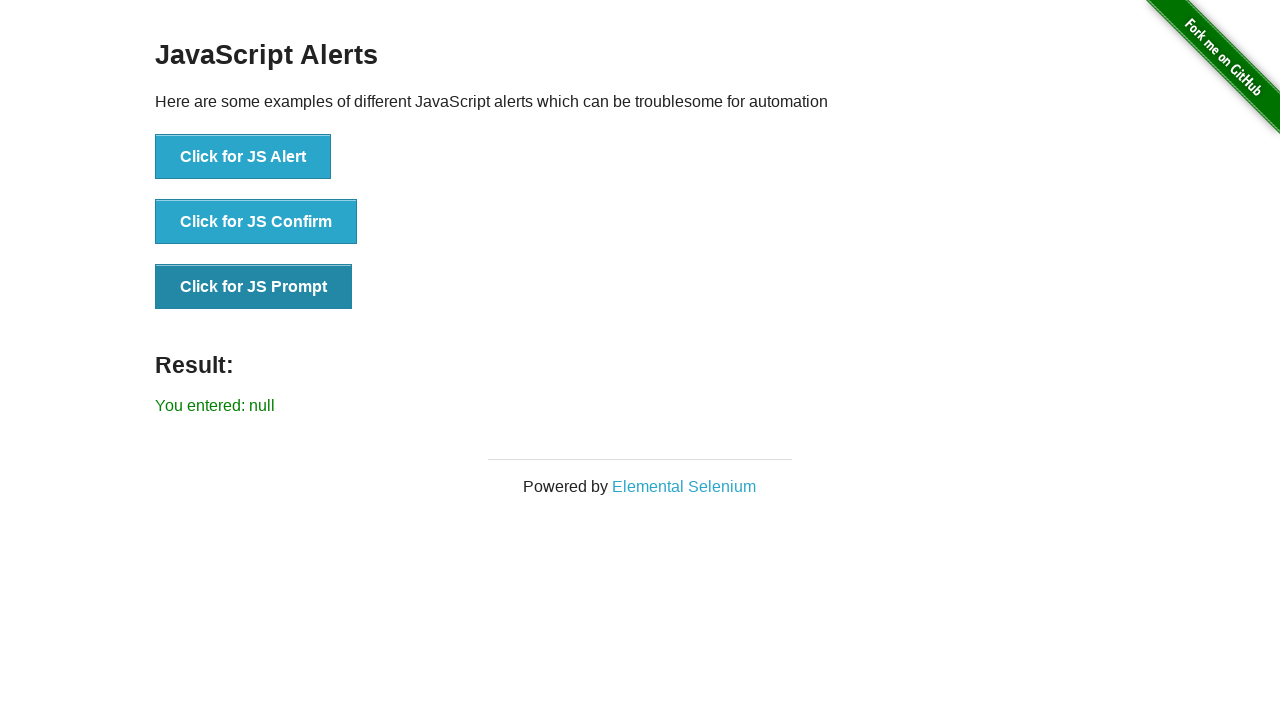

Clicked the JS Prompt button again to trigger dialog with handler active at (254, 287) on xpath=//button[text()='Click for JS Prompt']
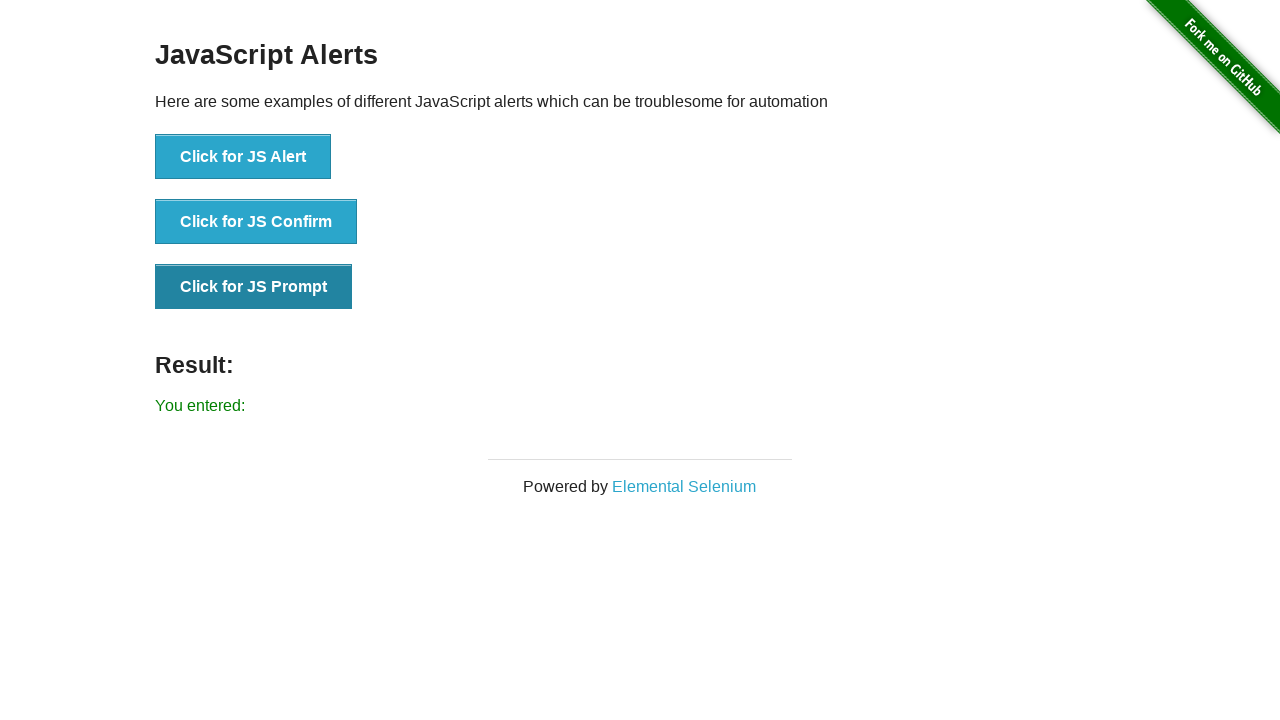

Result message appeared after accepting the prompt
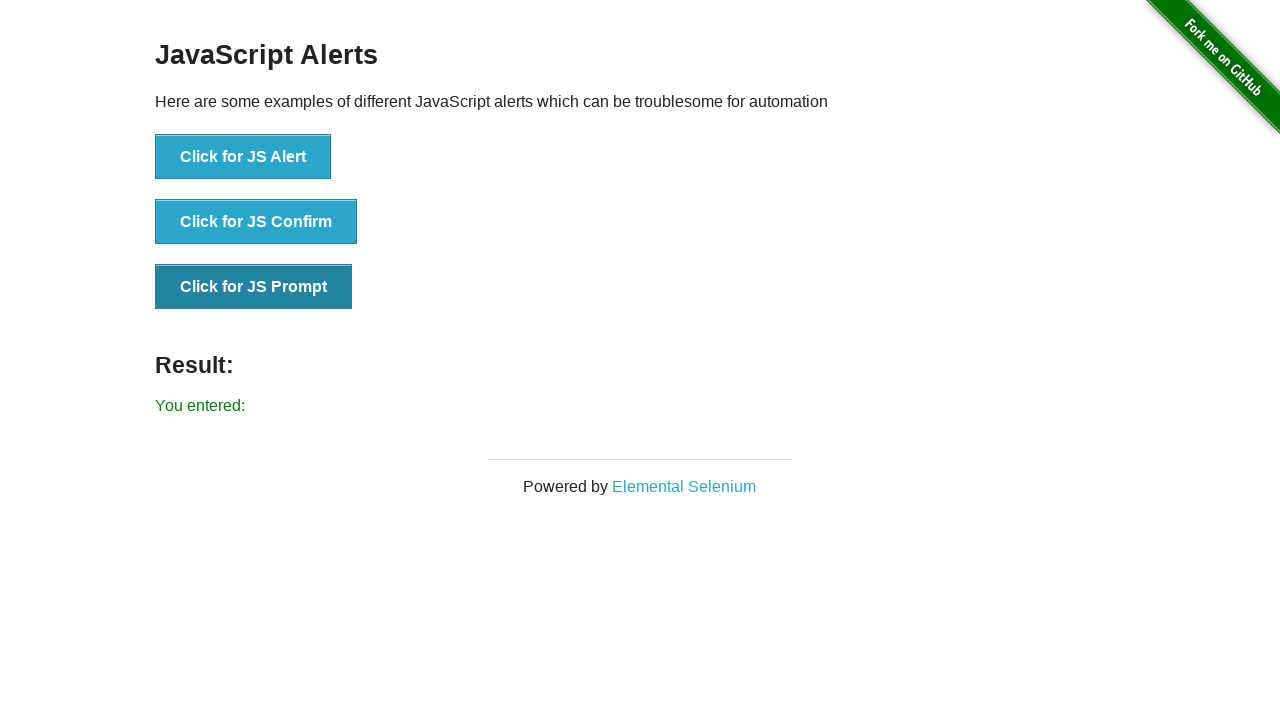

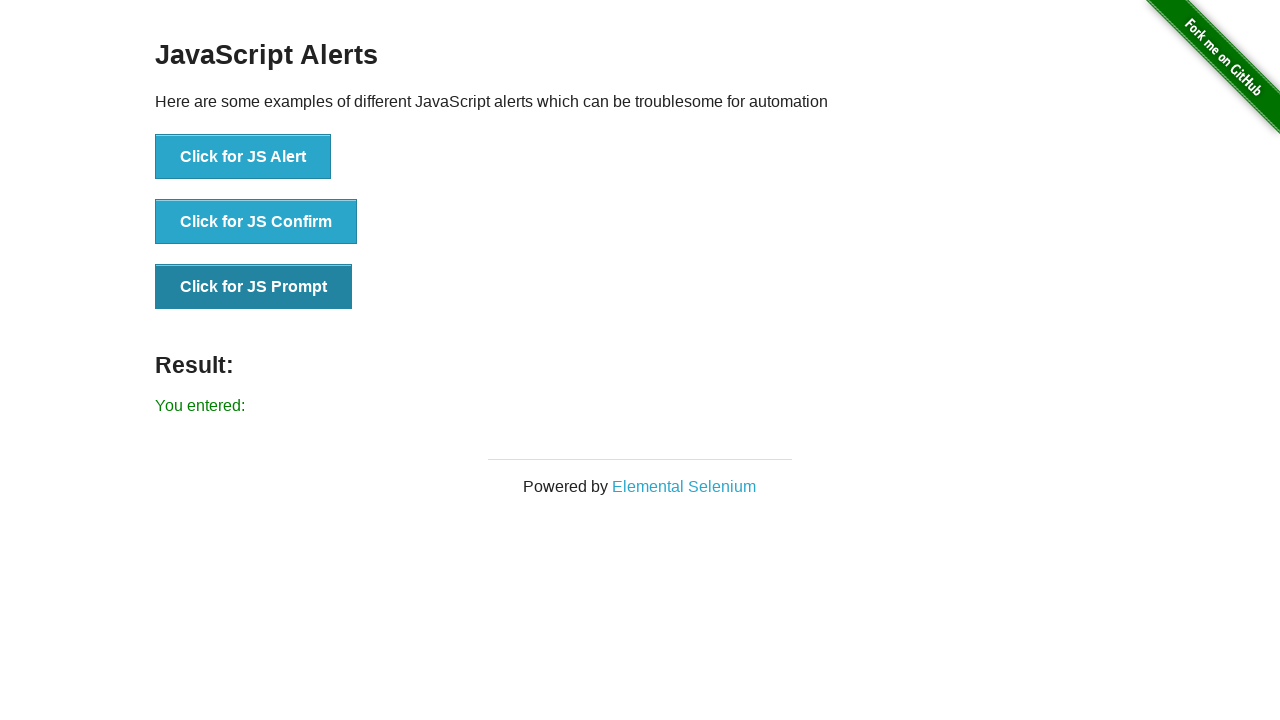